Tests dropdown functionality on a travel booking form including auto-suggestive dropdown for country selection and origin/destination city selection

Starting URL: https://rahulshettyacademy.com/dropdownsPractise/

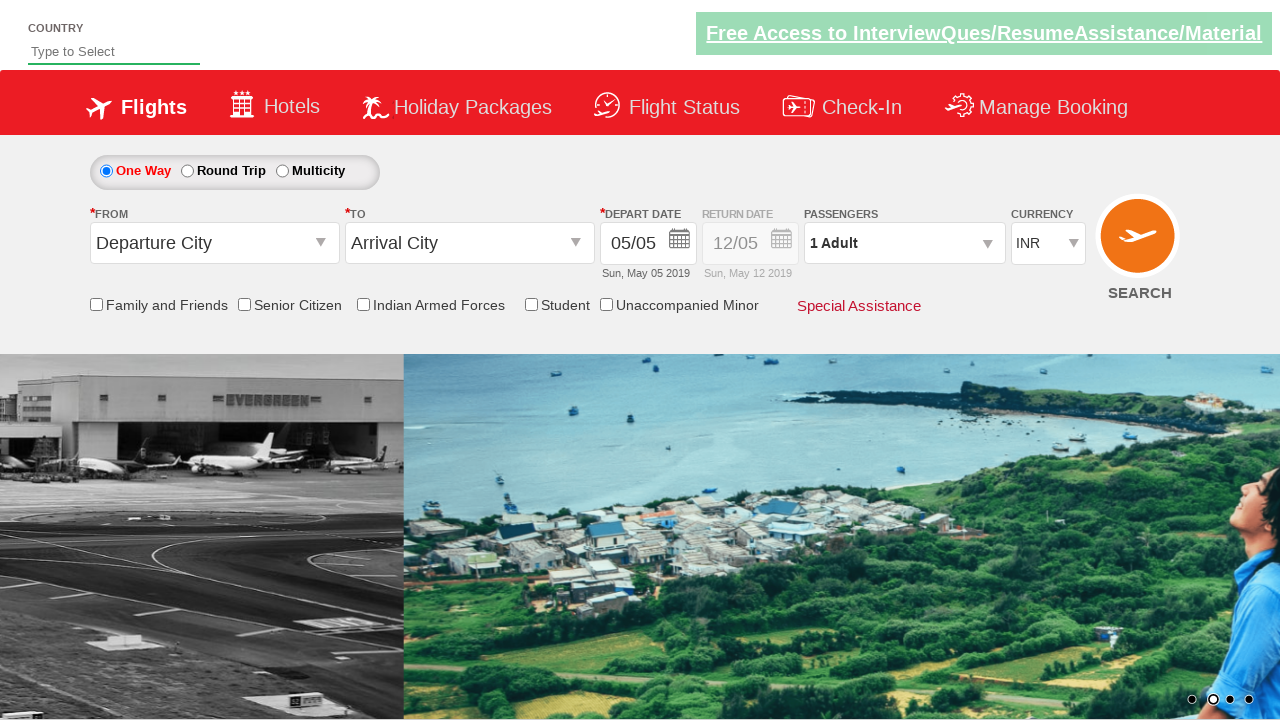

Filled auto-suggestive dropdown with 'ind' on #autosuggest
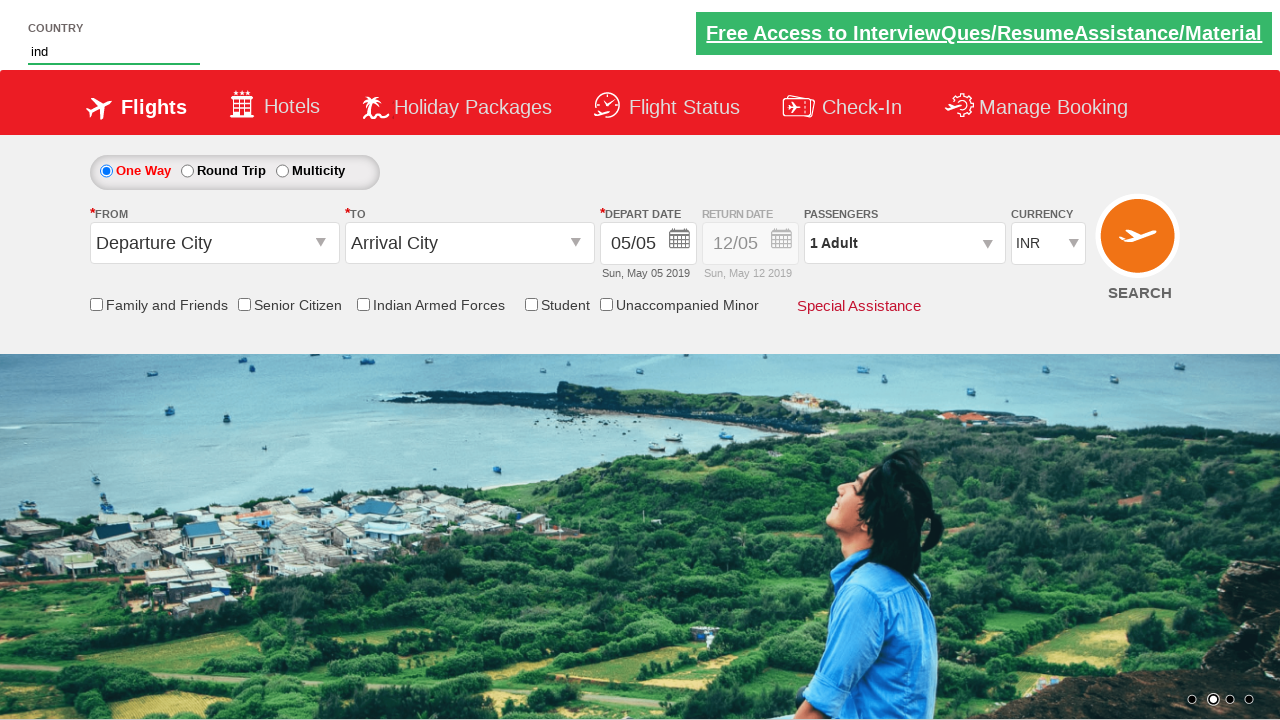

Waited for dropdown suggestions to appear
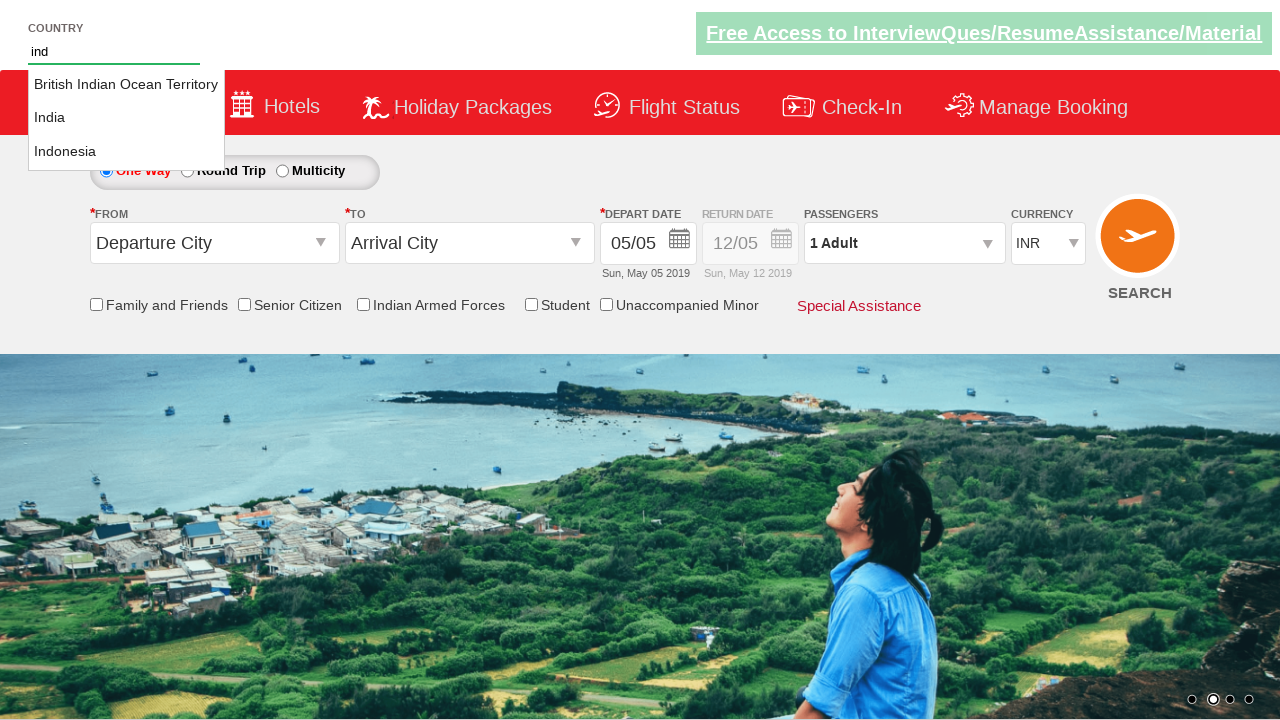

Located all suggestion items in dropdown
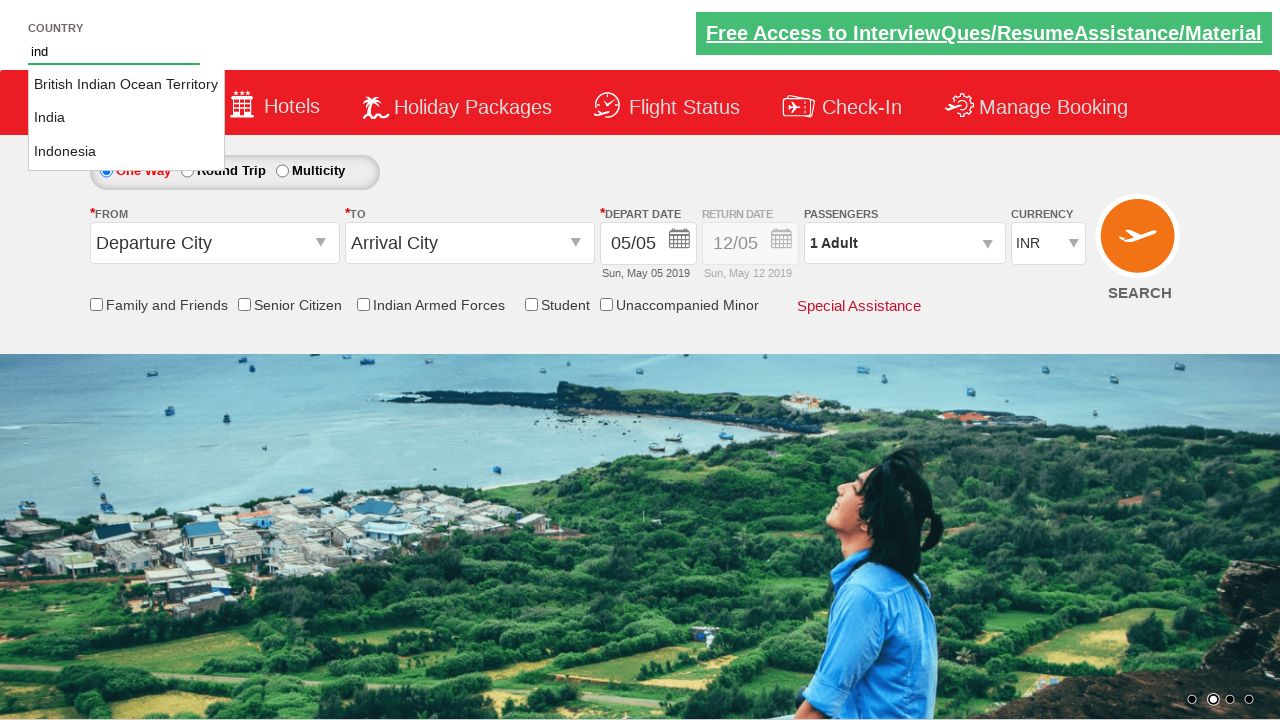

Selected 'India' from auto-suggestive dropdown at (126, 118) on li.ui-menu-item a >> nth=1
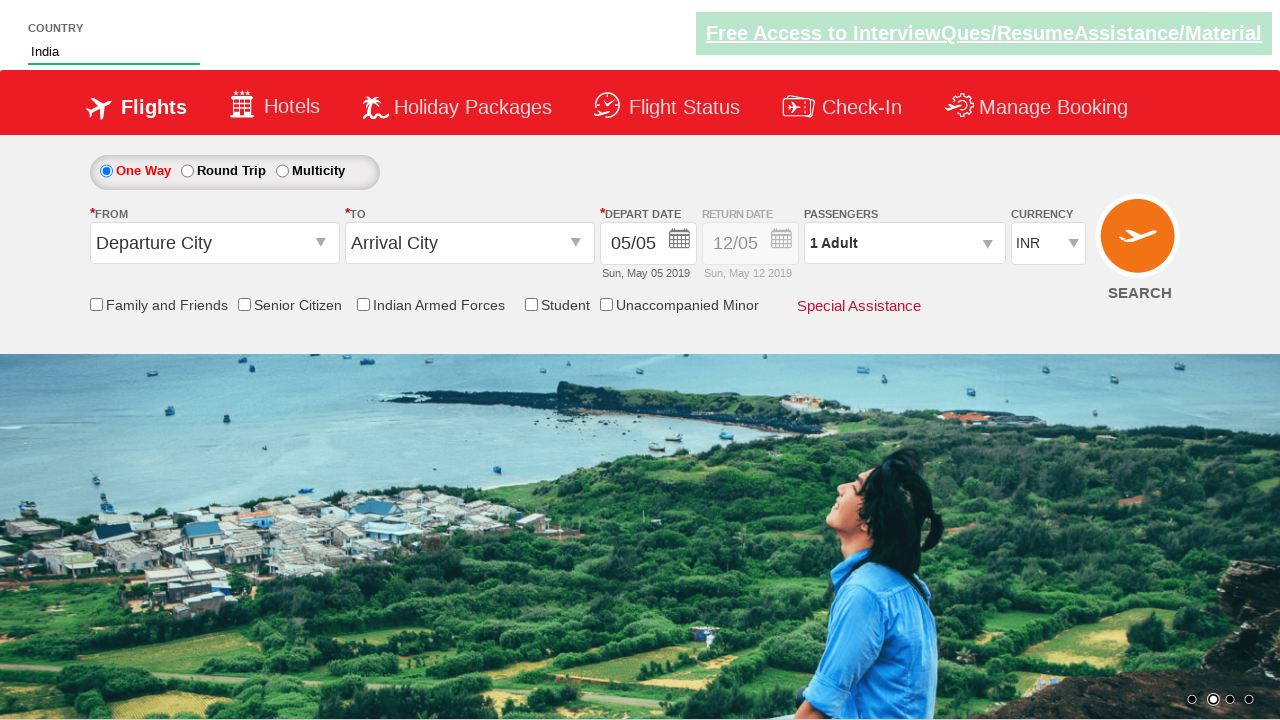

Clicked on origin station dropdown field at (214, 243) on #ctl00_mainContent_ddl_originStation1_CTXT
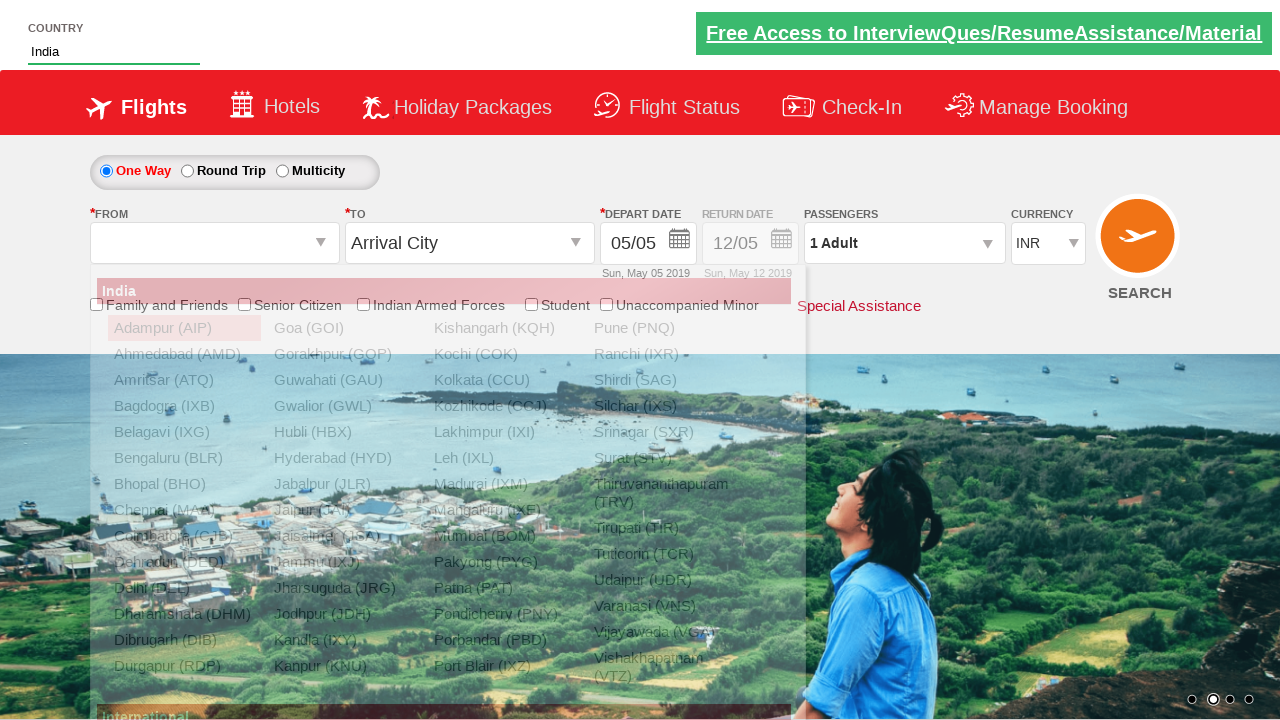

Selected AMD (Ahmedabad) as origin city at (184, 354) on div#glsctl00_mainContent_ddl_originStation1_CTNR a[value='AMD']
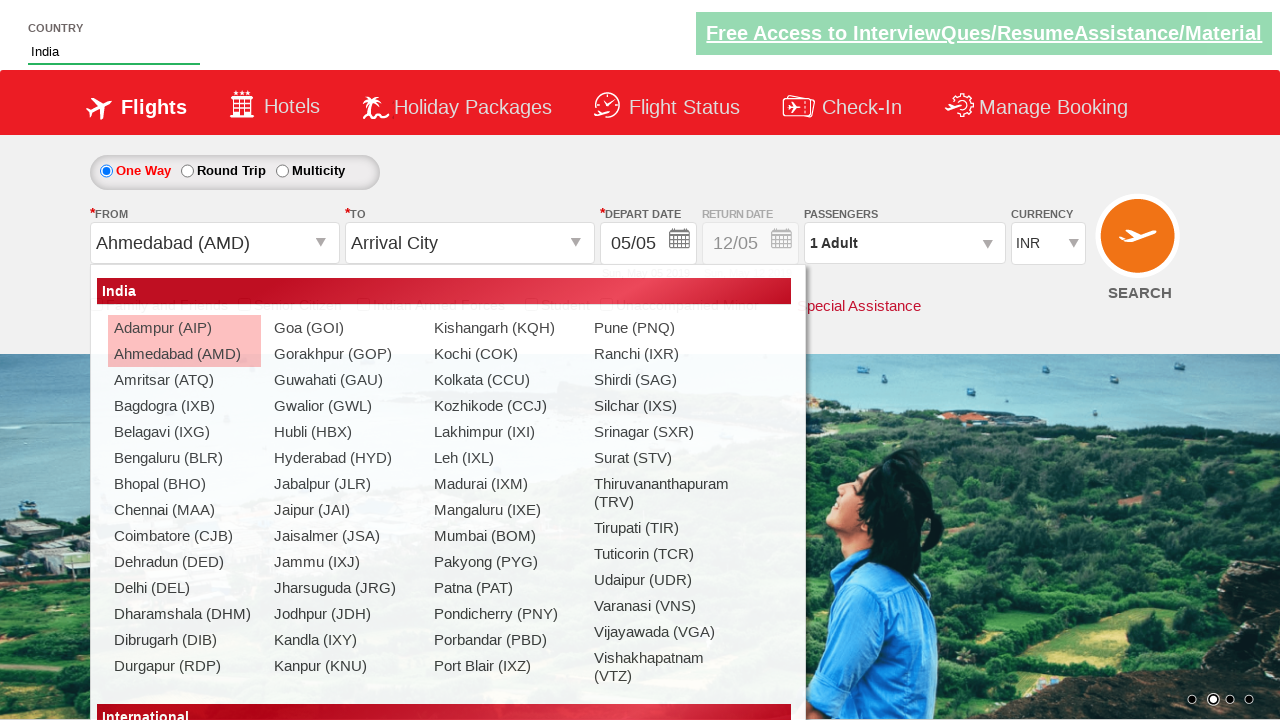

Selected BOM (Mumbai) as destination city at (759, 536) on div#glsctl00_mainContent_ddl_destinationStation1_CTNR a[value='BOM']
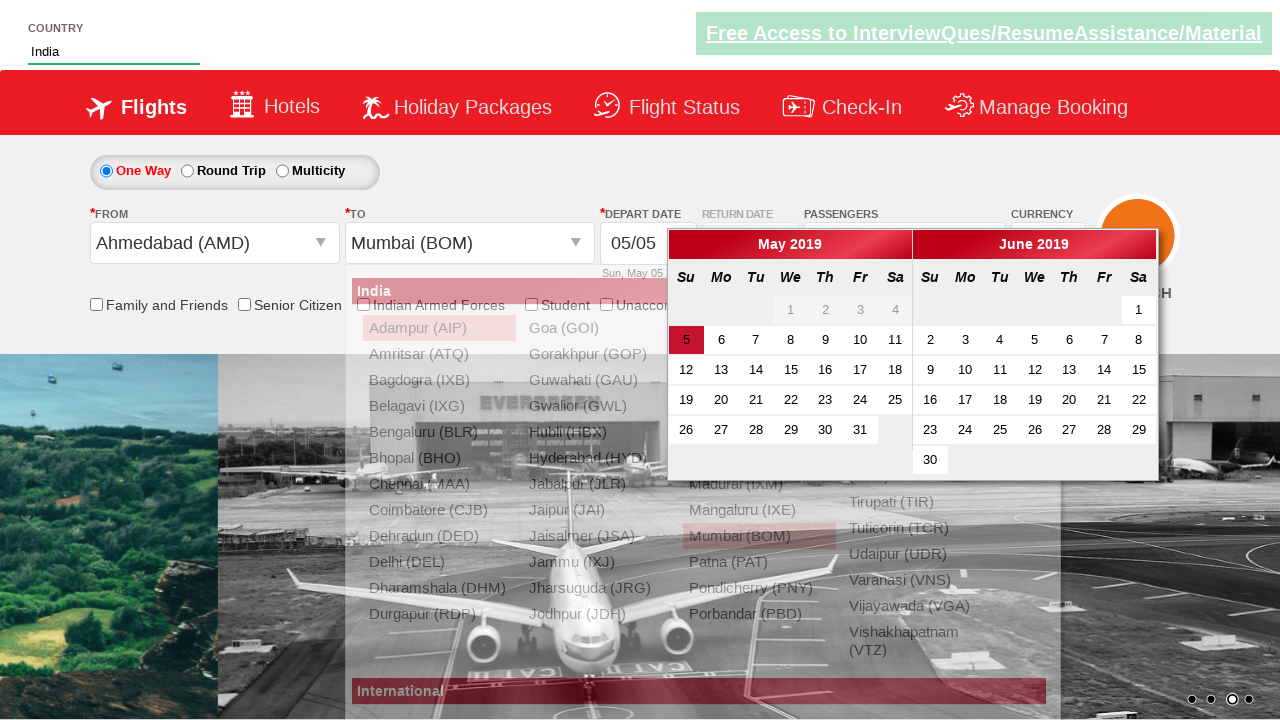

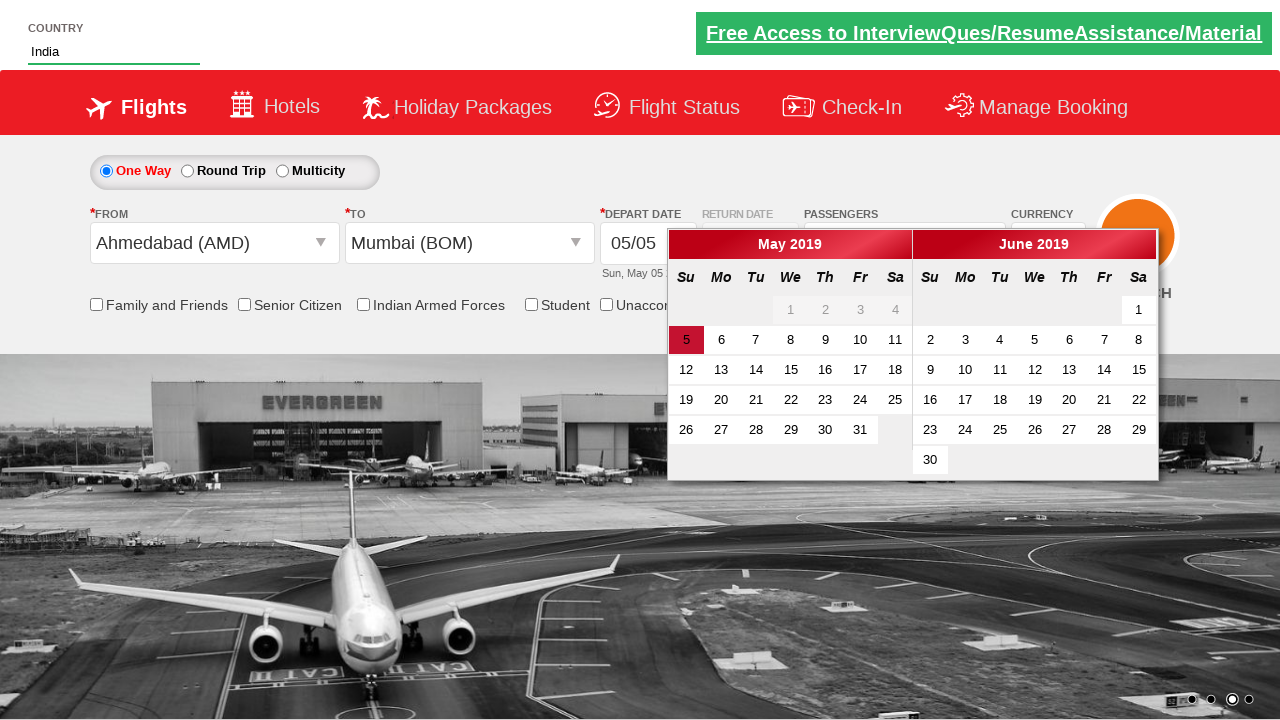